Tests autocomplete functionality by typing partial text and selecting a matching option from the dropdown suggestions

Starting URL: https://qaclickacademy.com/practice.php

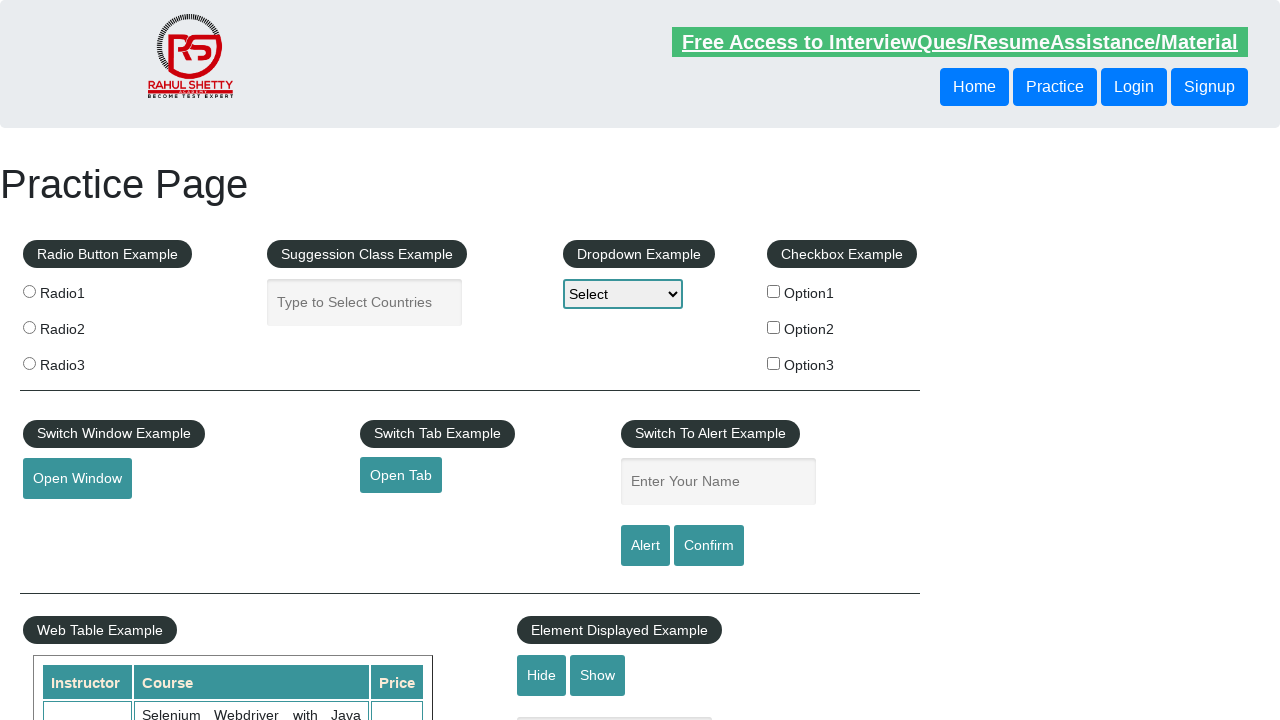

Typed 'Ind' into autocomplete field on #autocomplete
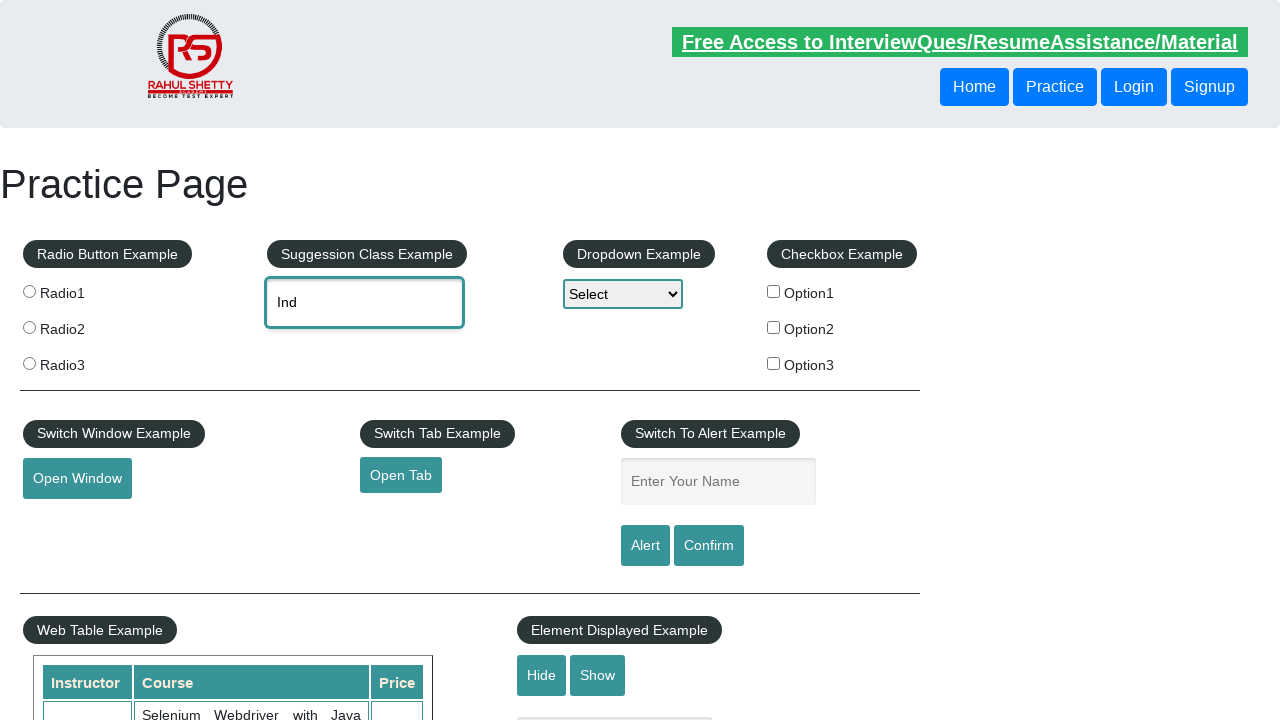

Autocomplete dropdown suggestions appeared
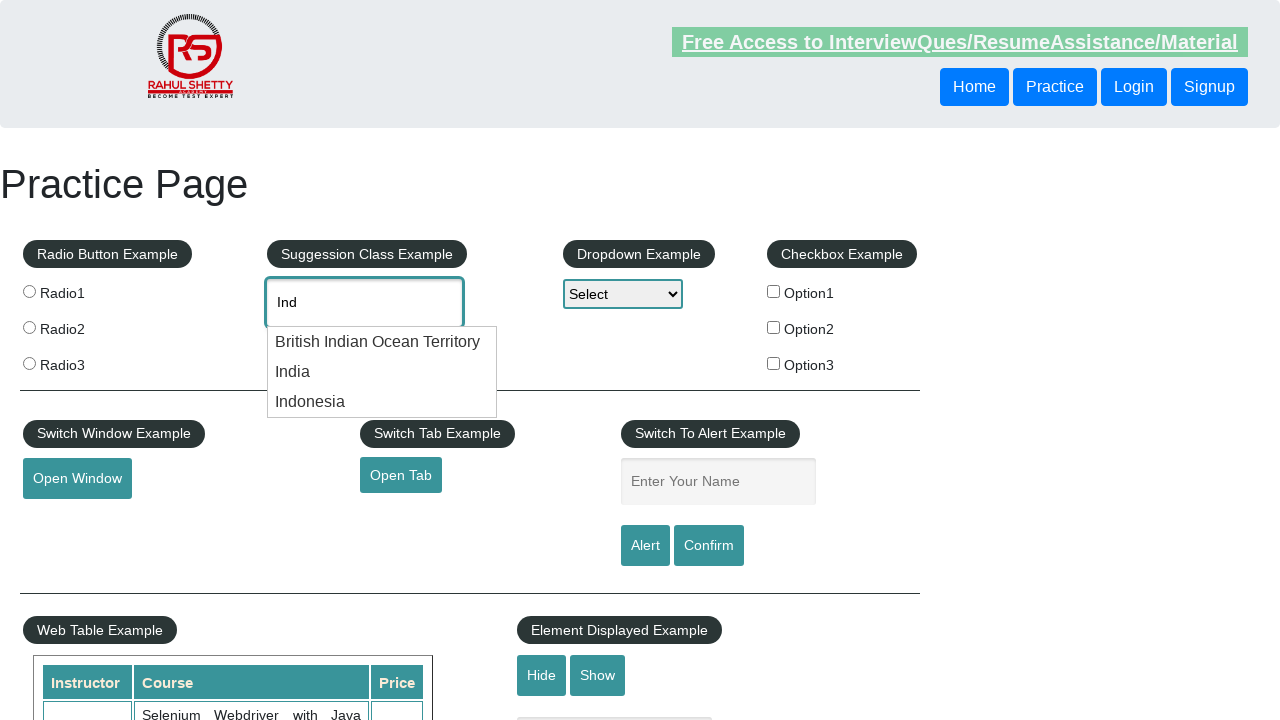

Selected 'India' from autocomplete dropdown at (382, 372) on li.ui-menu-item div >> nth=1
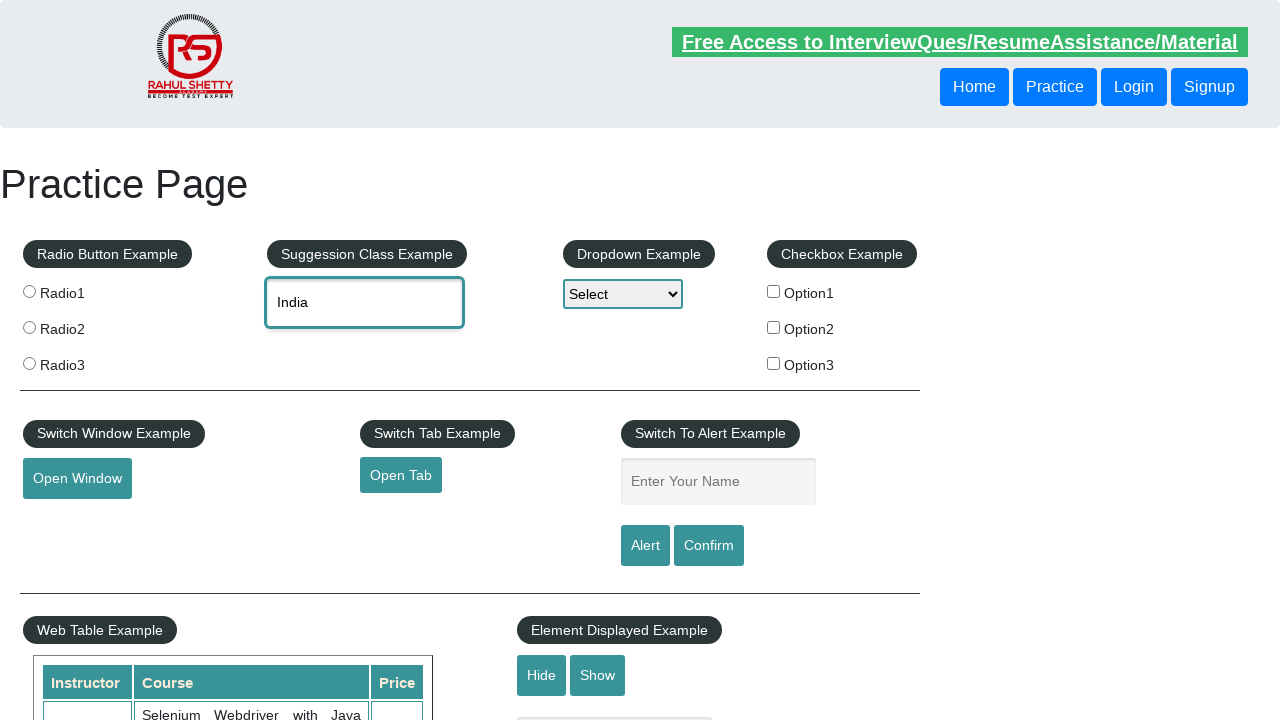

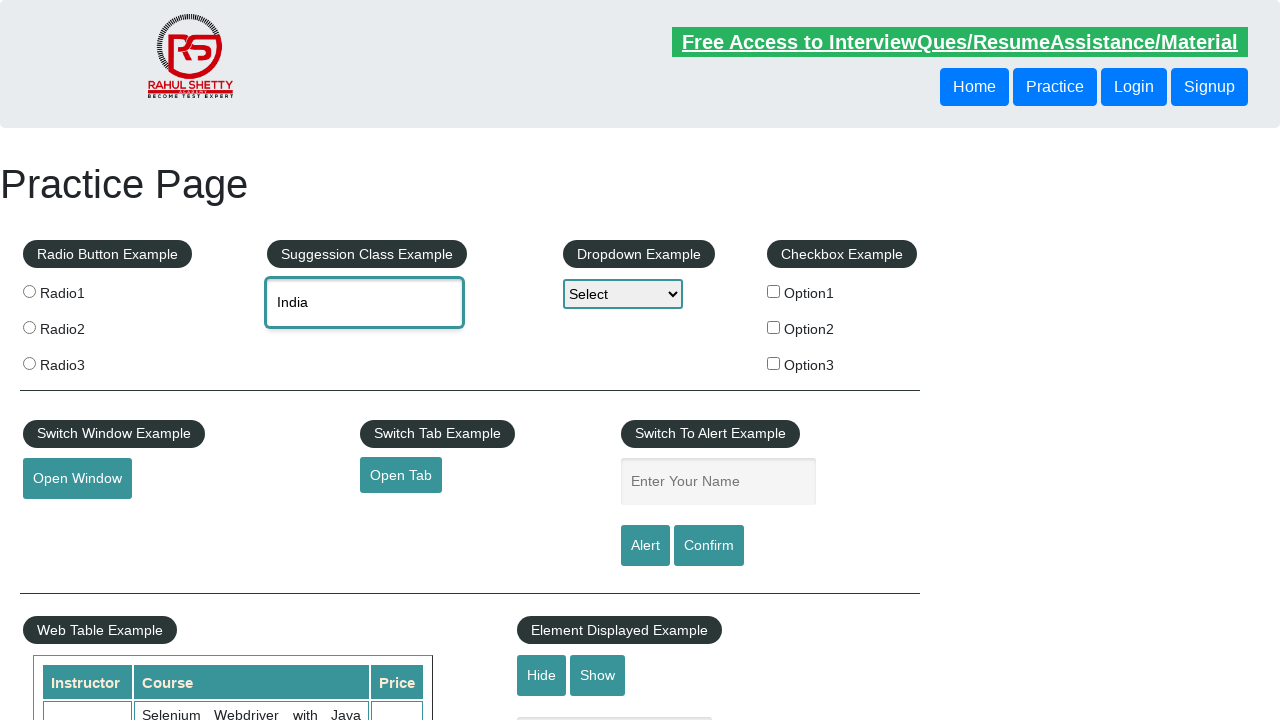